Tests static dropdown functionality by selecting currency options using three different methods: by index, by visible text, and by value.

Starting URL: https://rahulshettyacademy.com/dropdownsPractise/

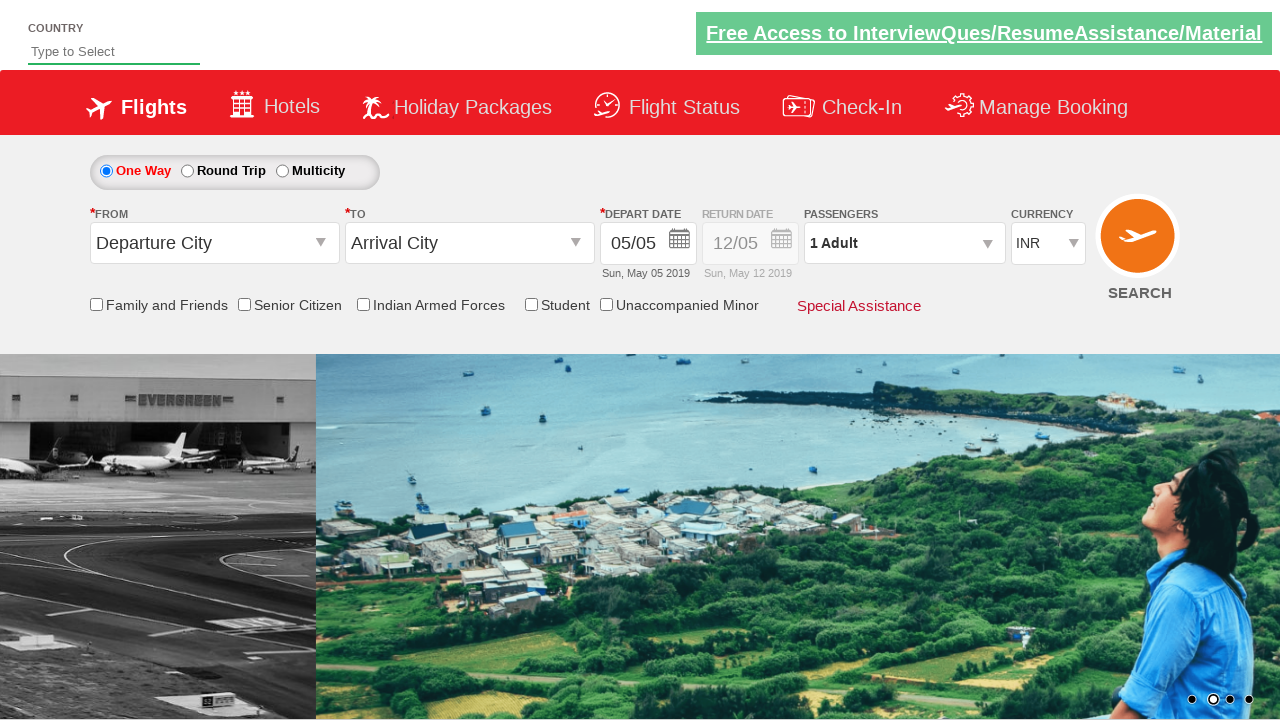

Located currency dropdown element
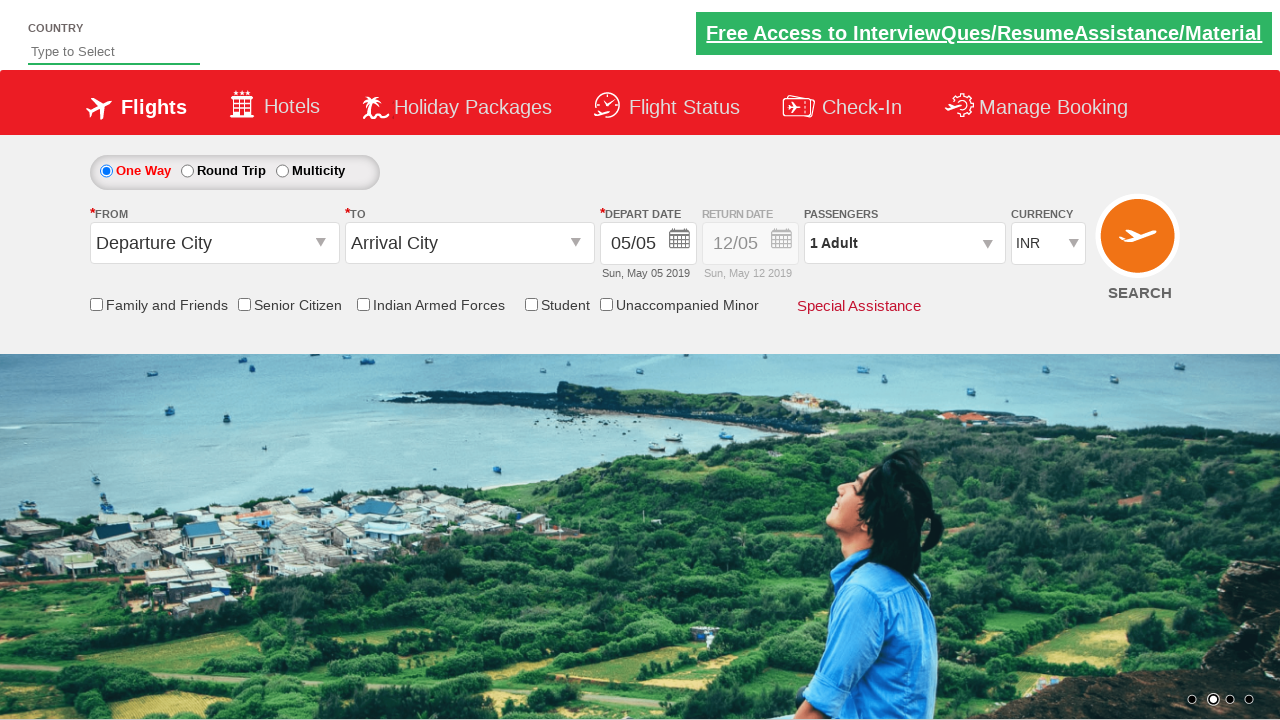

Selected currency option by index 3 on #ctl00_mainContent_DropDownListCurrency
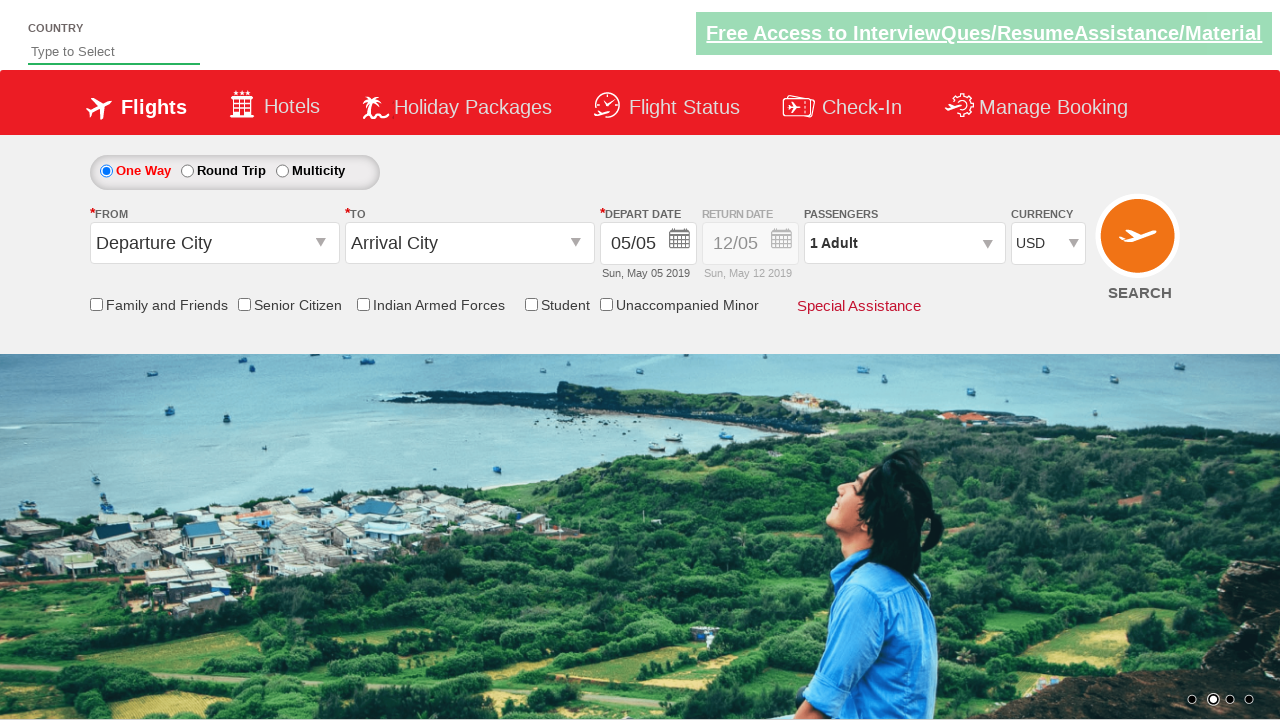

Selected currency option by visible text 'AED' on #ctl00_mainContent_DropDownListCurrency
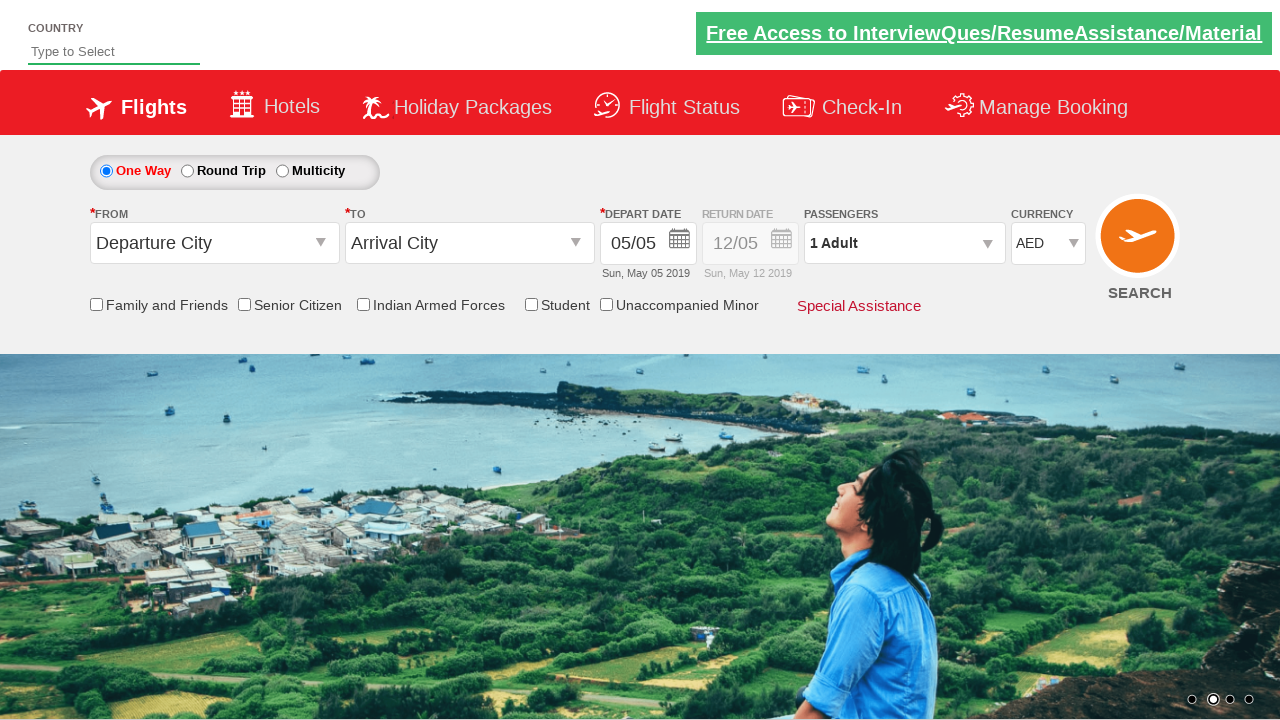

Selected currency option by value 'INR' on #ctl00_mainContent_DropDownListCurrency
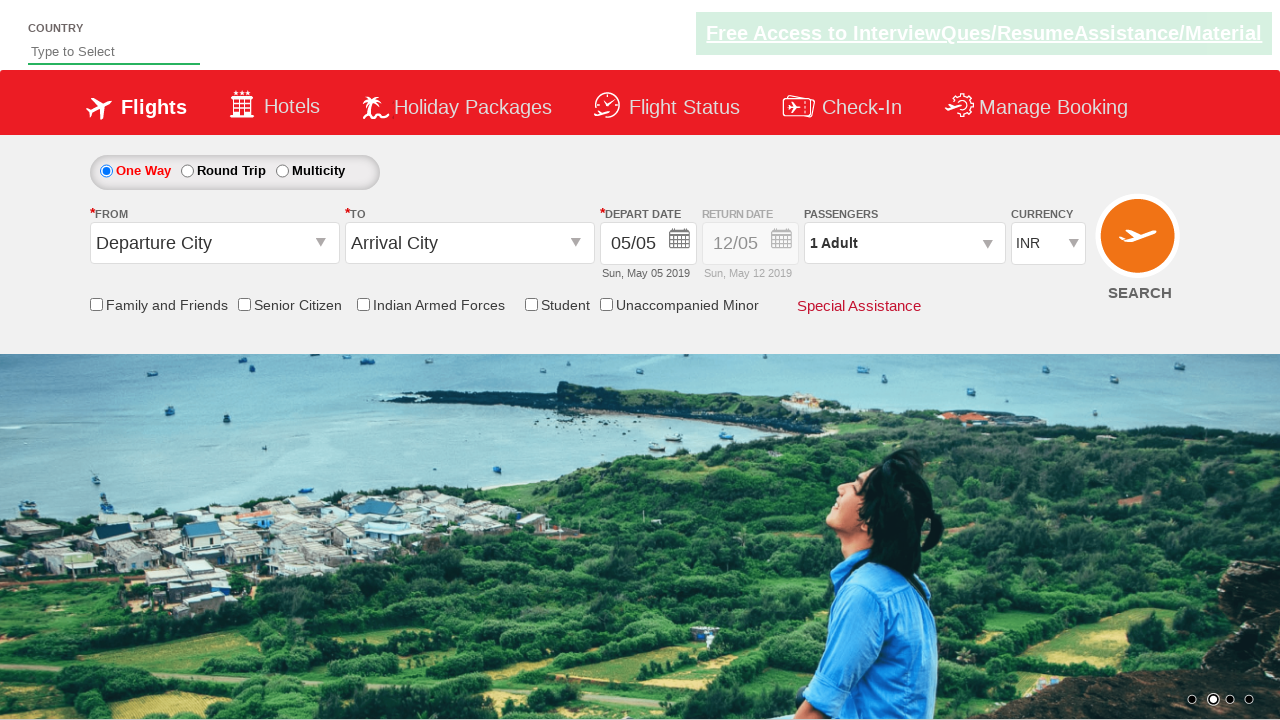

Verified that dropdown value is set to 'INR'
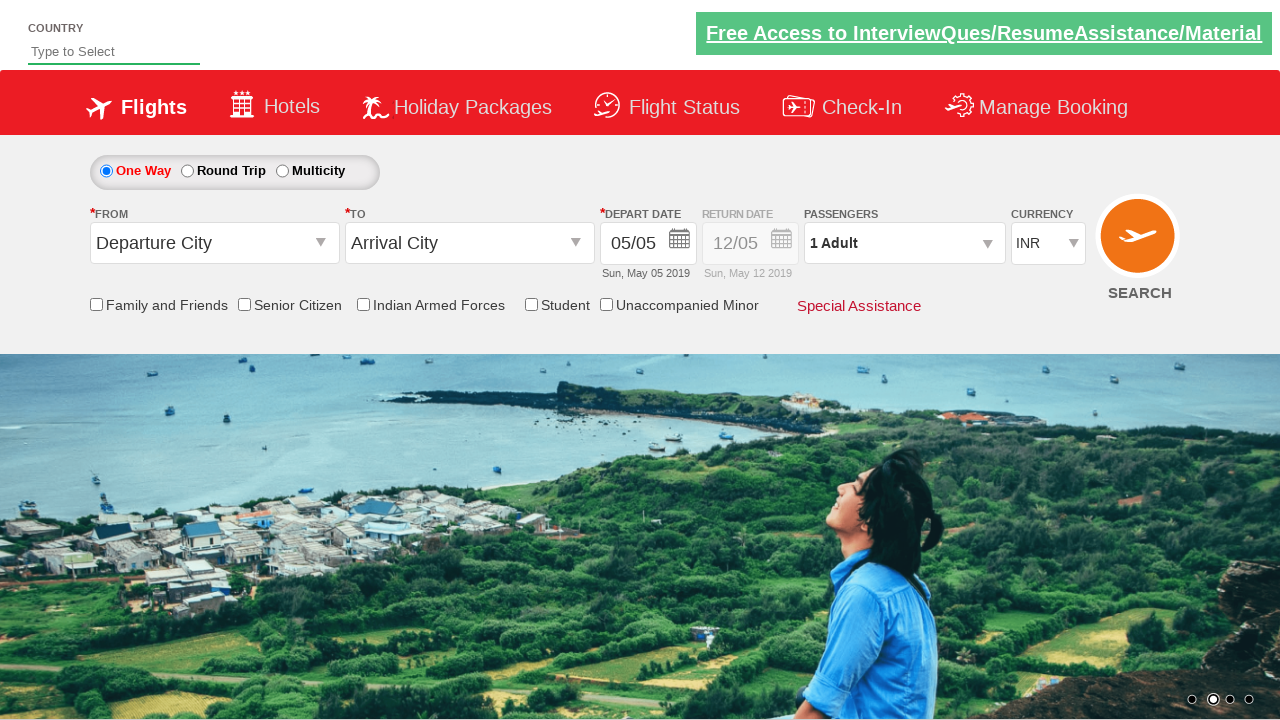

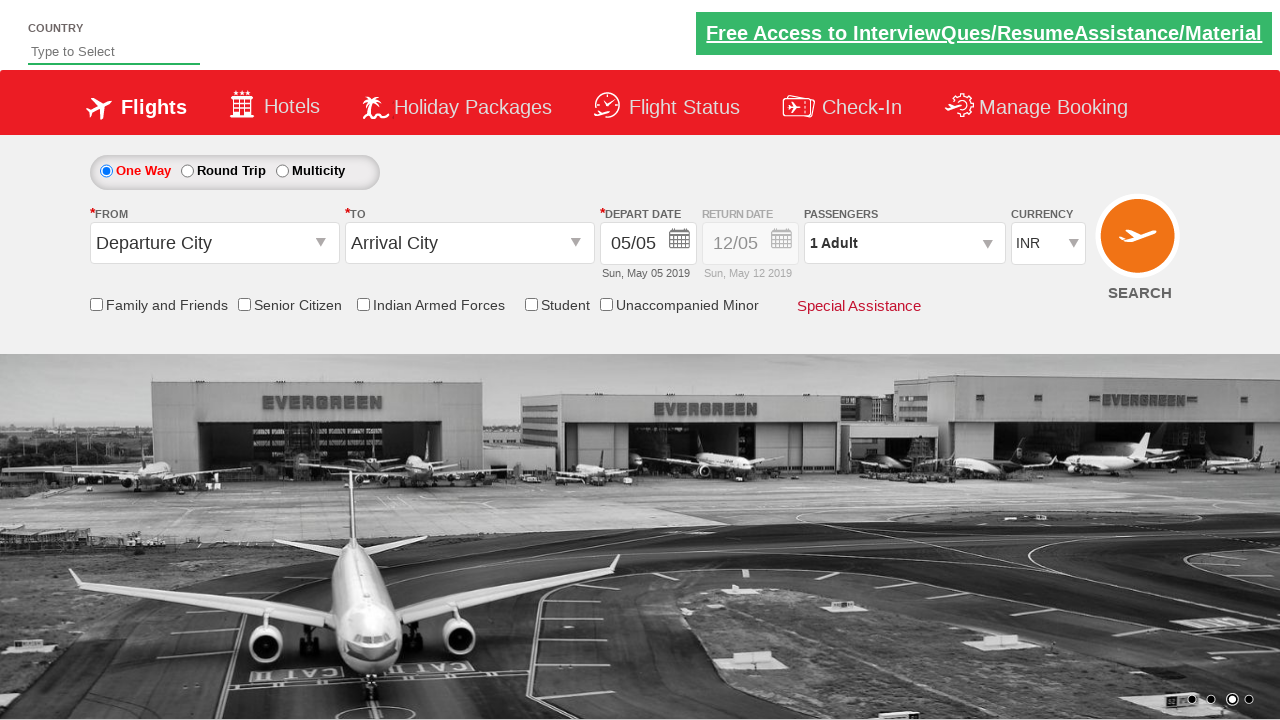